Navigates to the practice website and changes the viewport size

Starting URL: https://practice.cydeo.com/

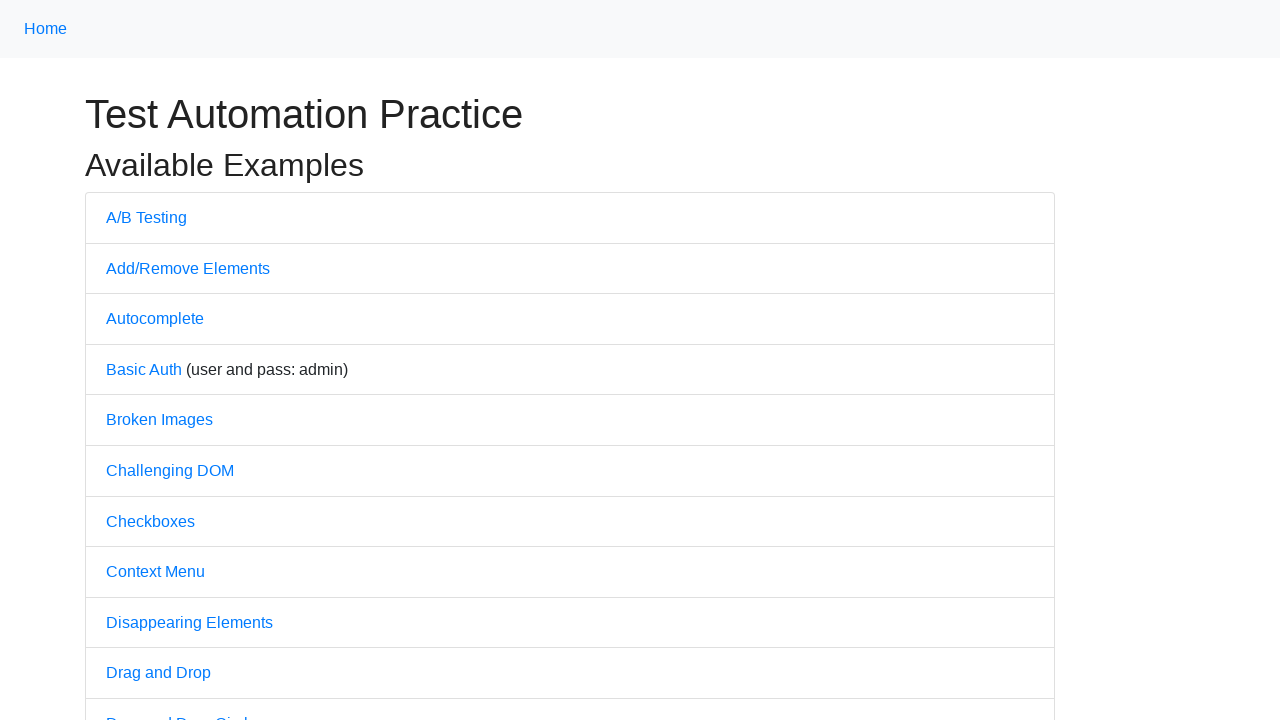

Navigated to practice website
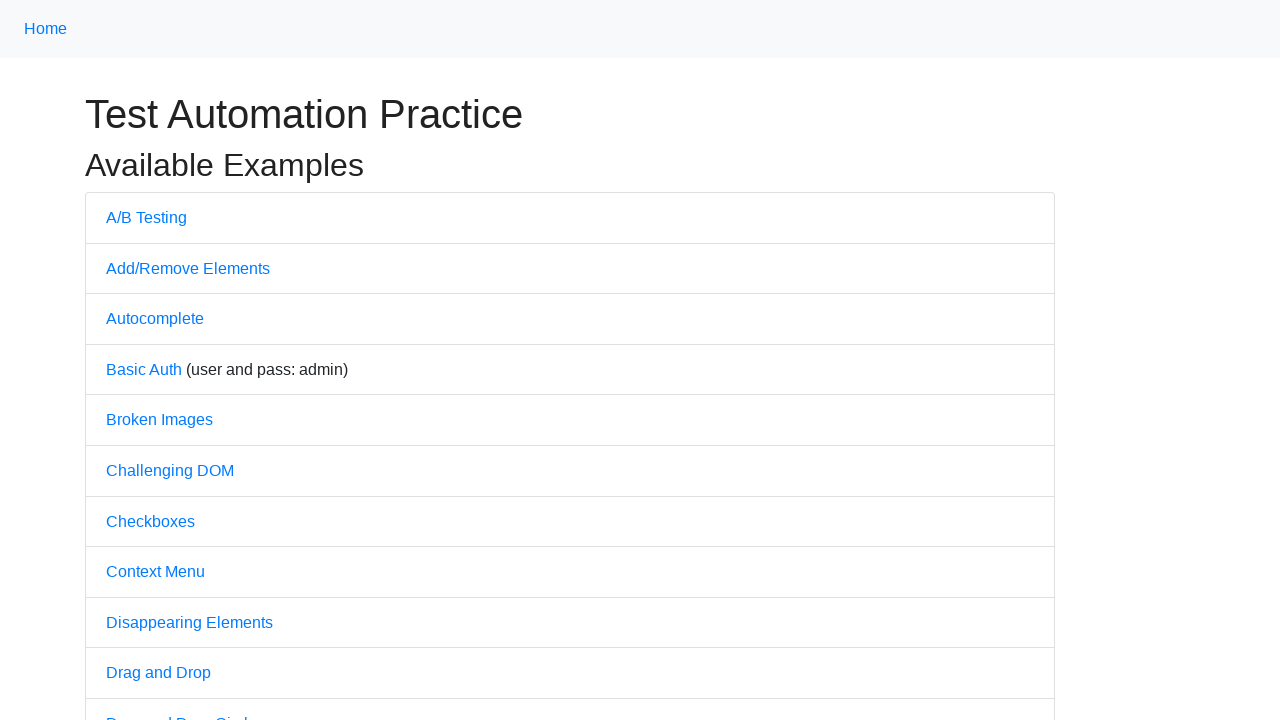

Changed viewport size to 1850x1080
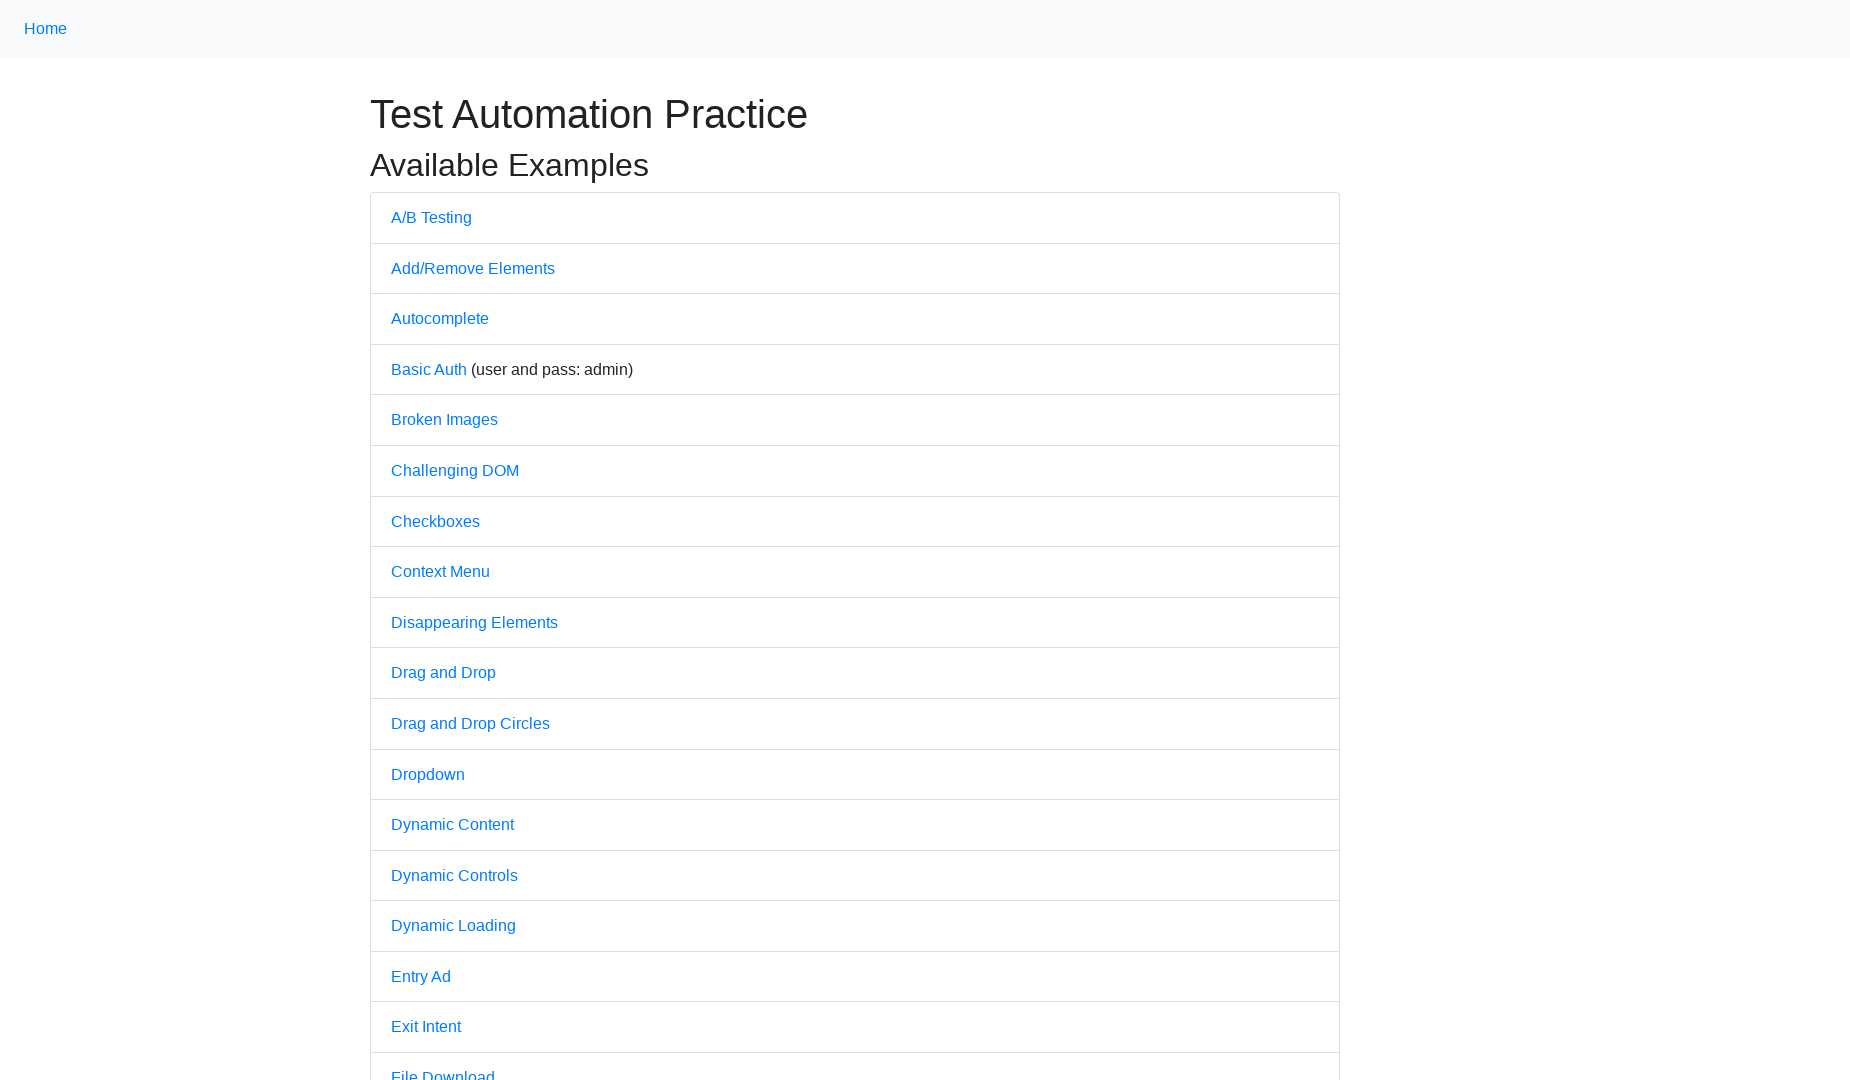

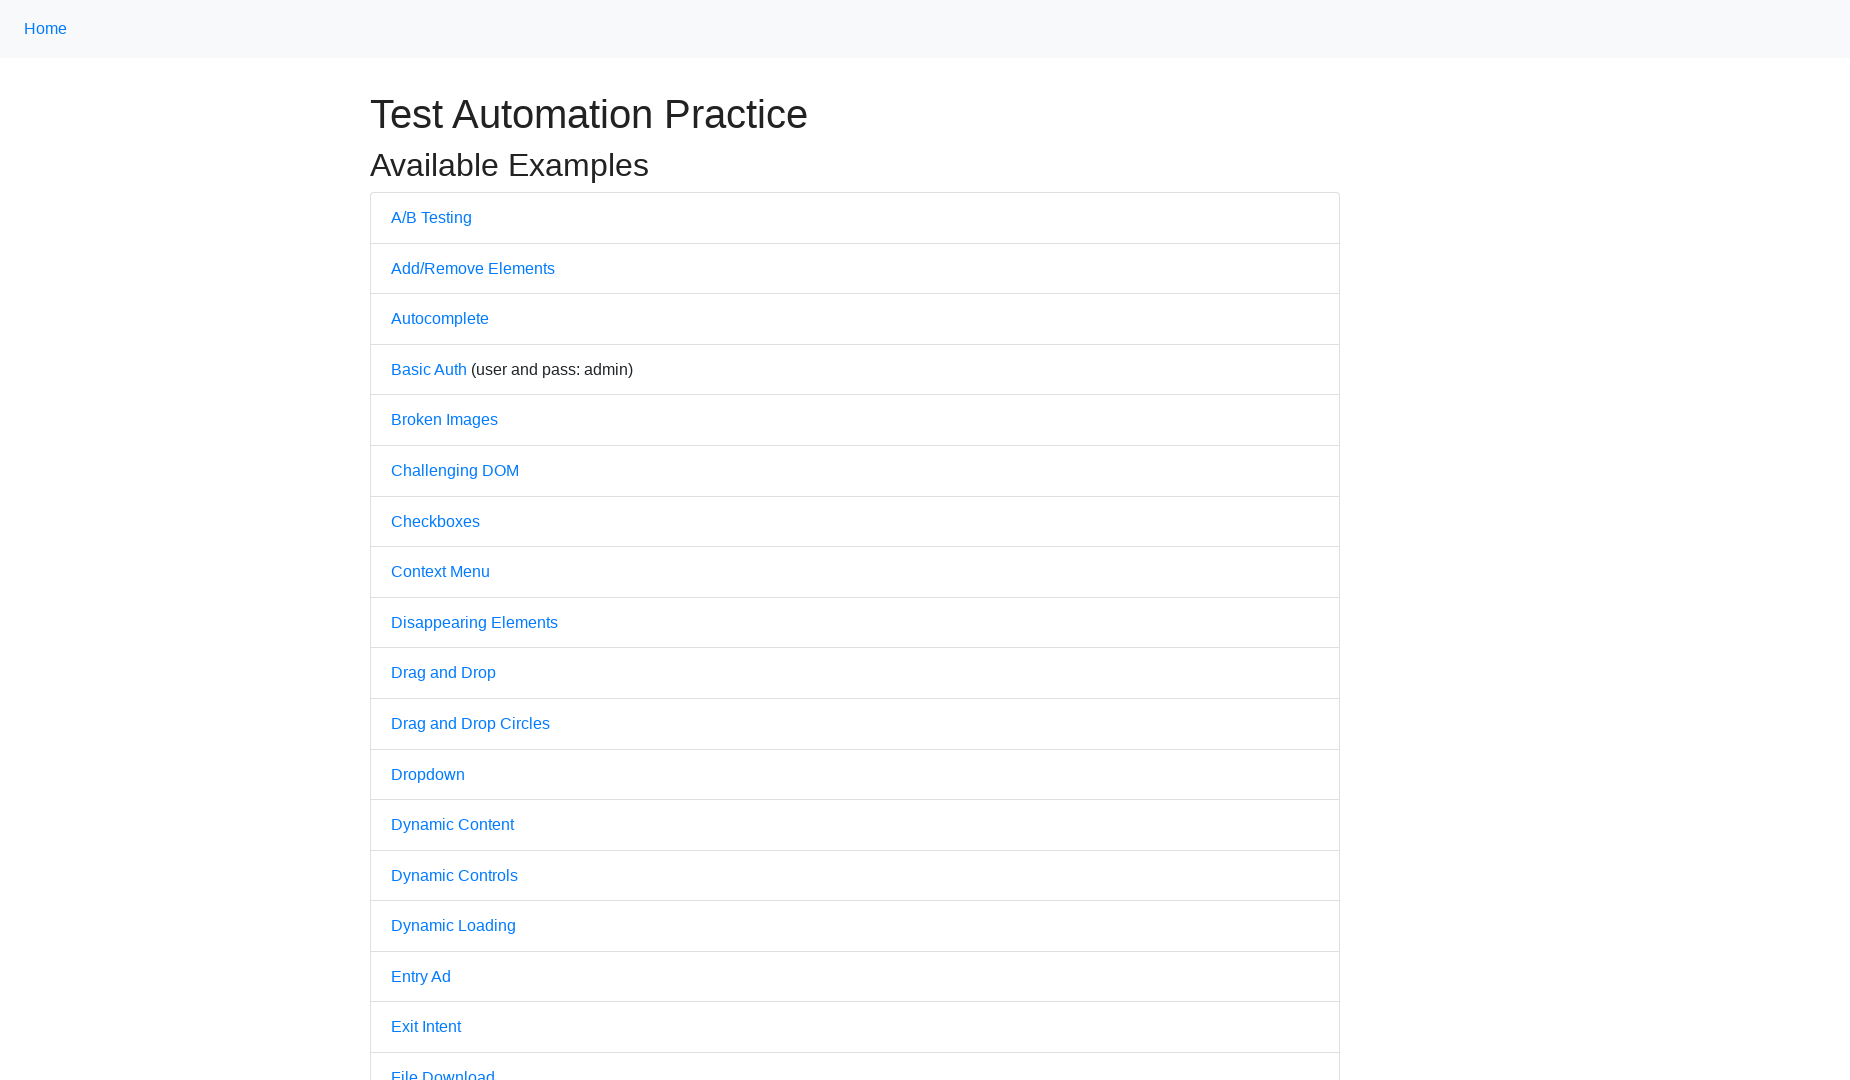